Tests right-click context menu functionality, handles an alert, and navigates to a new window to verify content

Starting URL: https://the-internet.herokuapp.com/context_menu

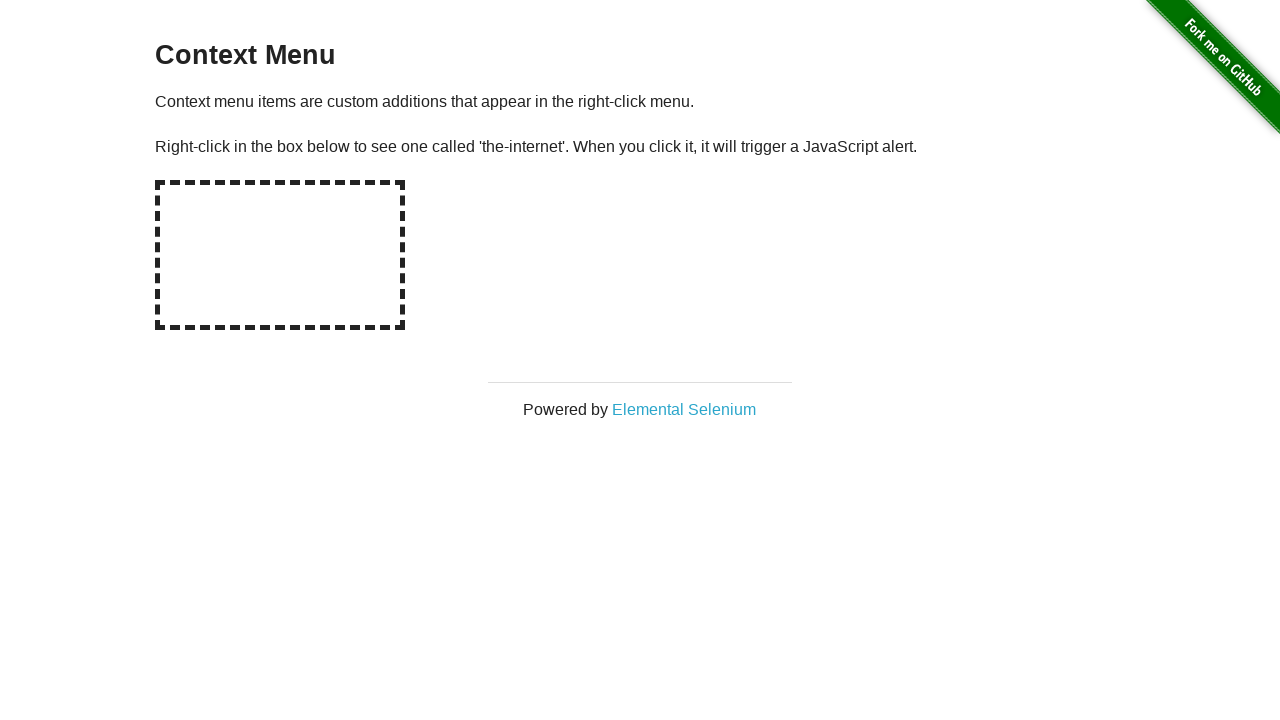

Right-clicked on hotspot area to open context menu at (280, 255) on #hot-spot
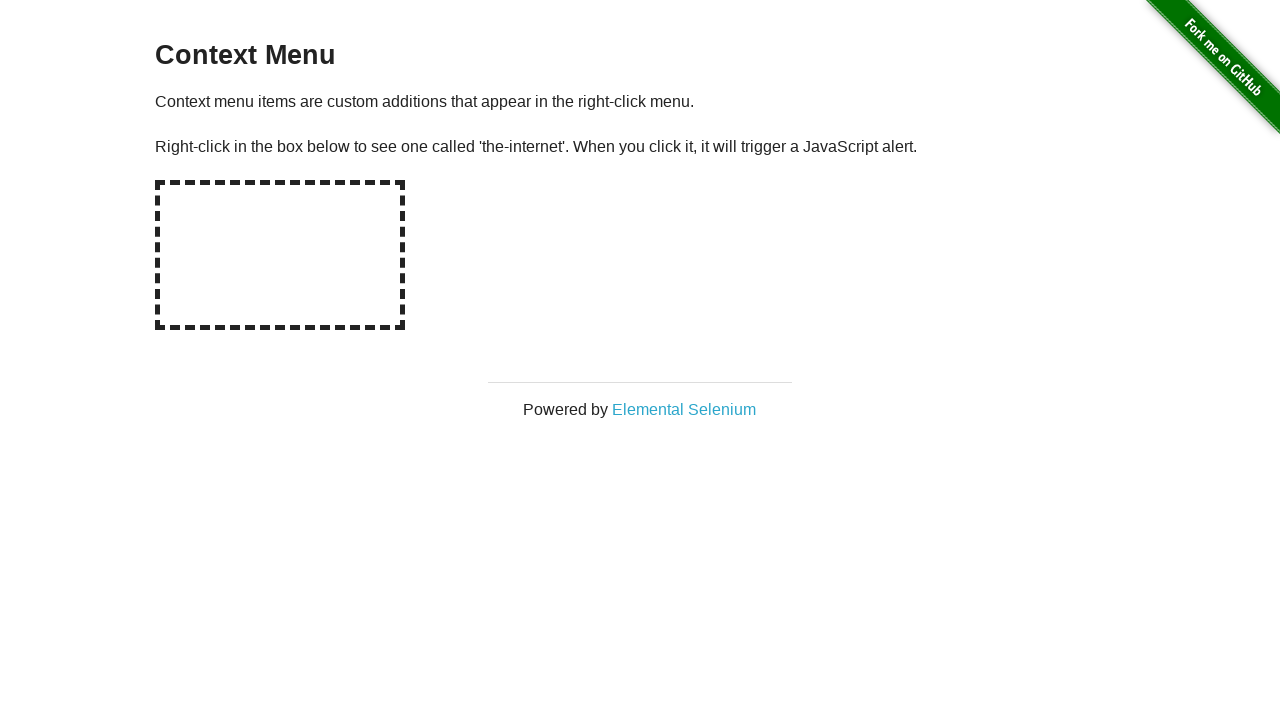

Set up dialog handler to accept alerts
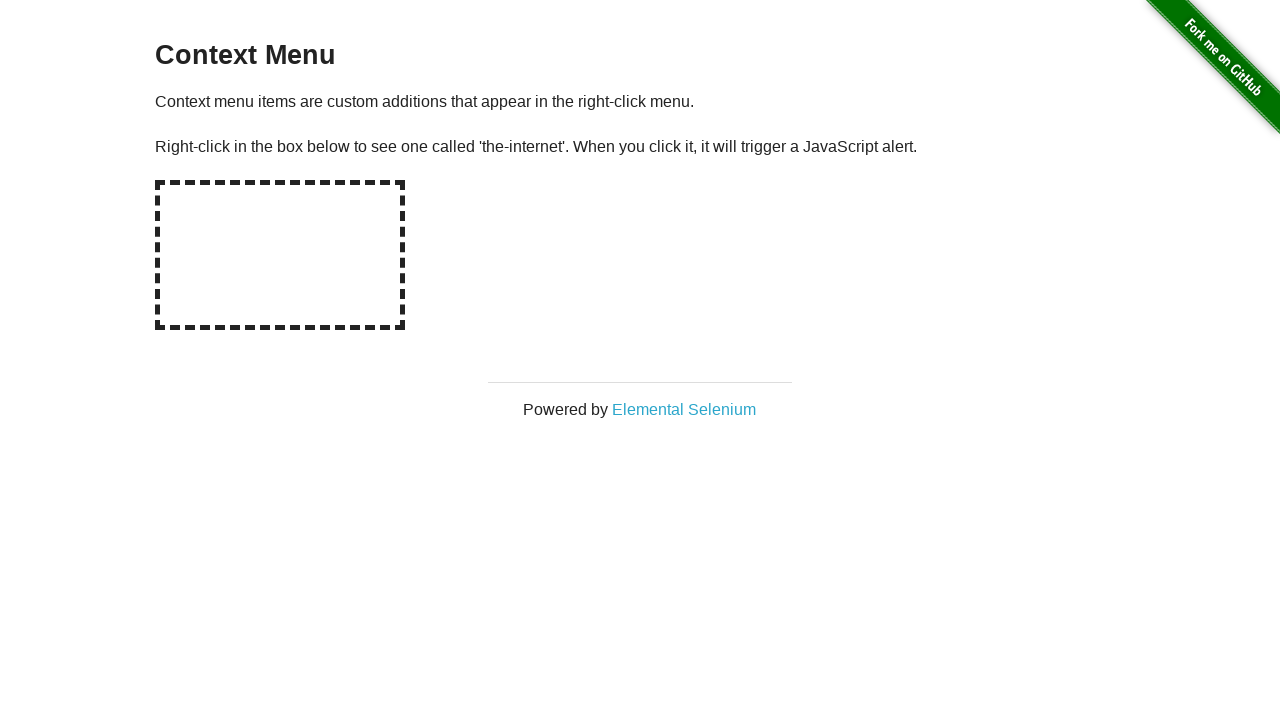

Clicked on Elemental Selenium link from context menu at (684, 409) on text='Elemental Selenium'
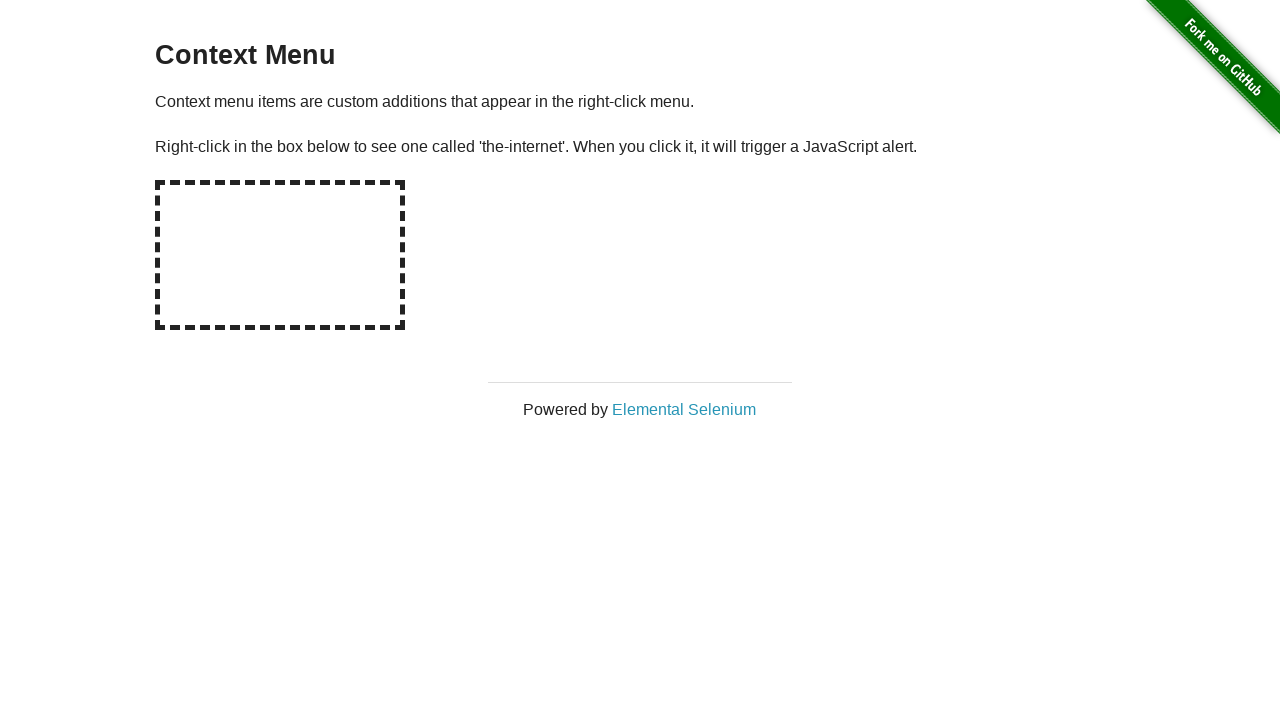

Switched to newly opened page/tab with Elemental Selenium at (684, 409) on text='Elemental Selenium'
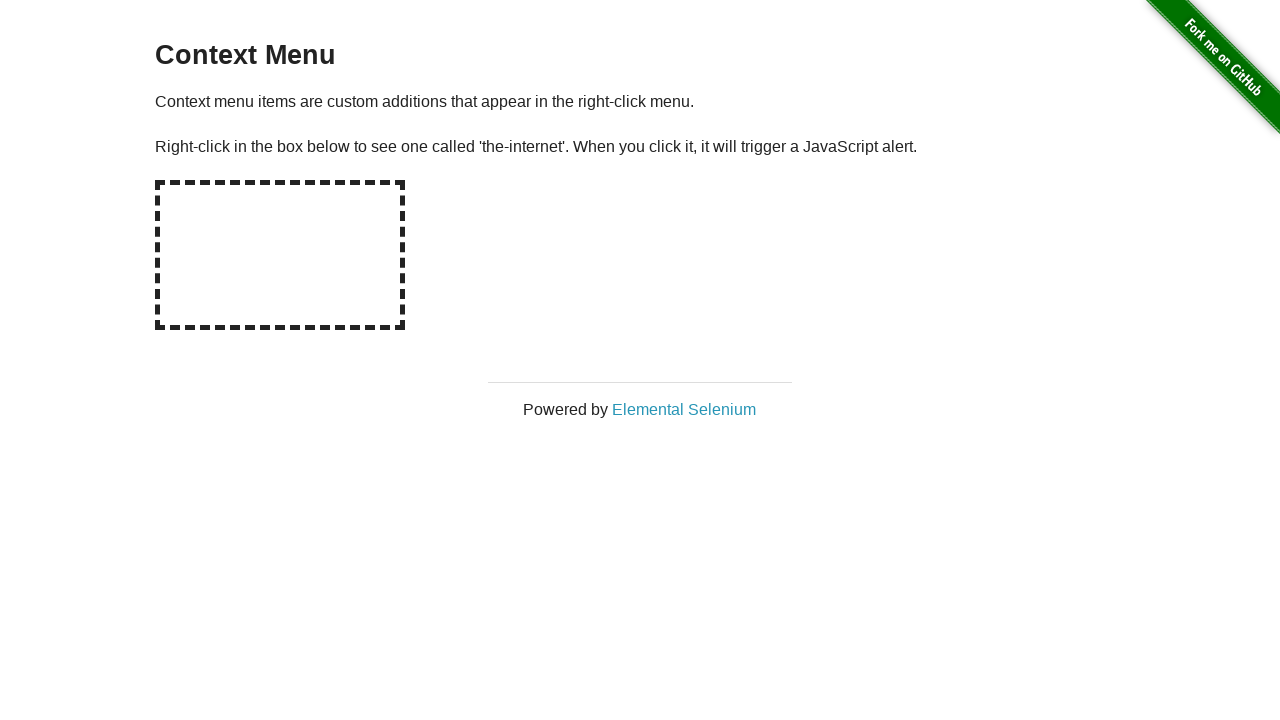

Verified navbar logo is displayed on the new page
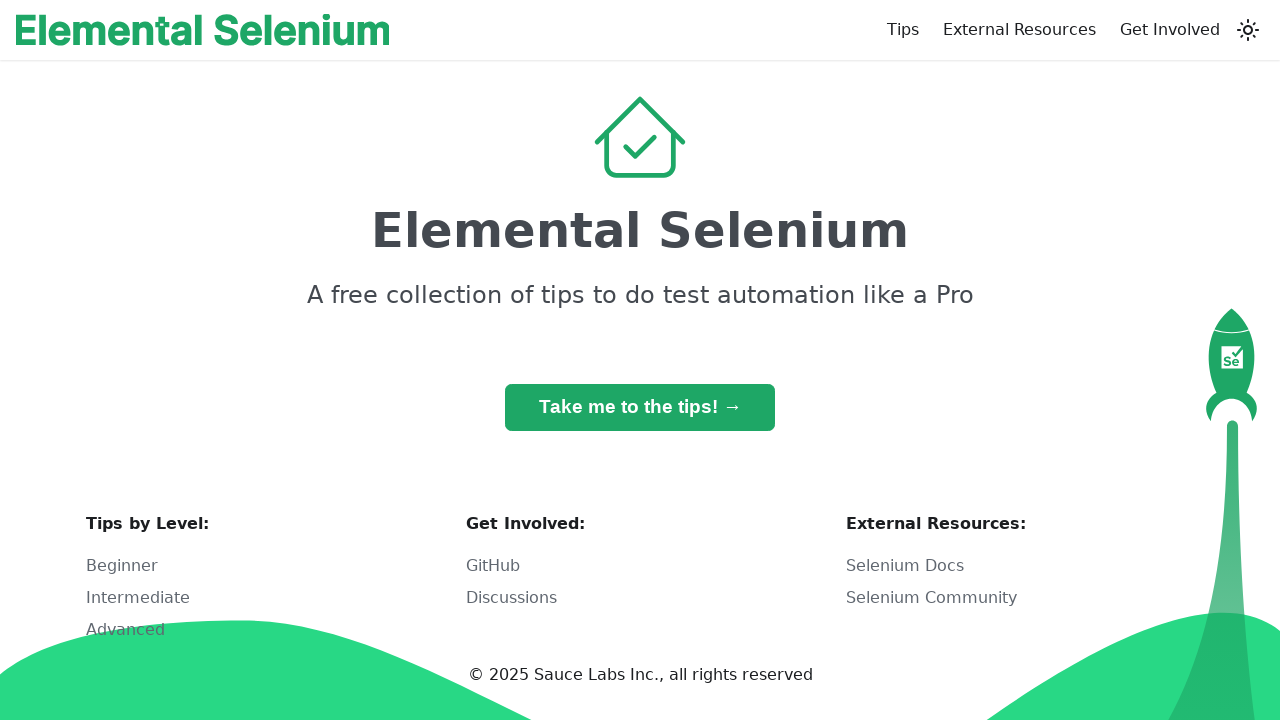

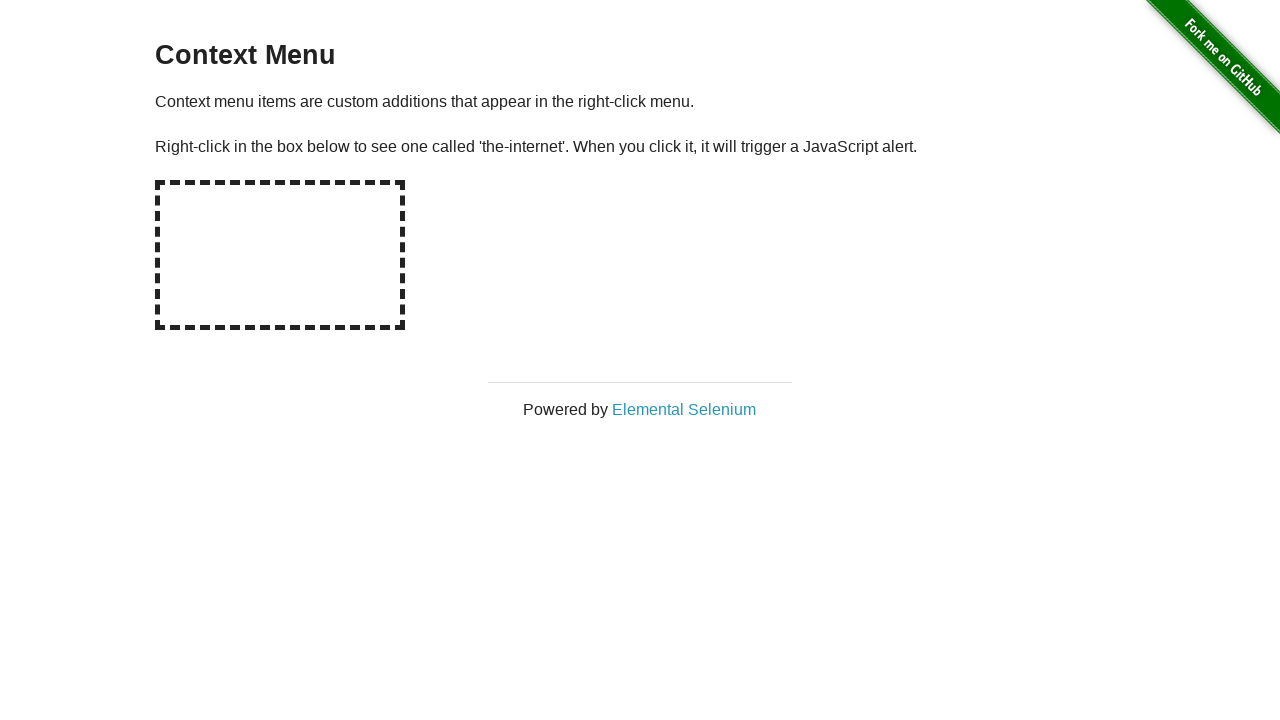